Tests window handling by clicking a link that opens a new window, then switches between the main window and the new window

Starting URL: https://the-internet.herokuapp.com/windows

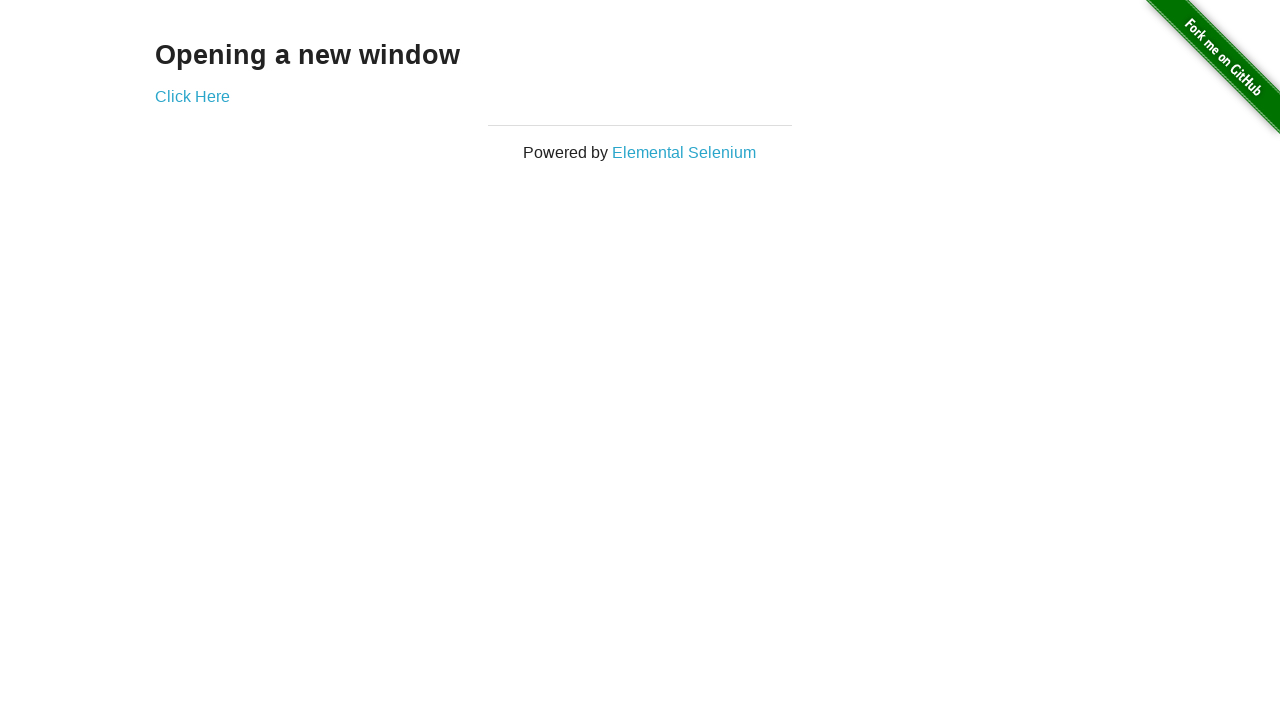

Clicked link to open a new window at (192, 96) on #content > div > a
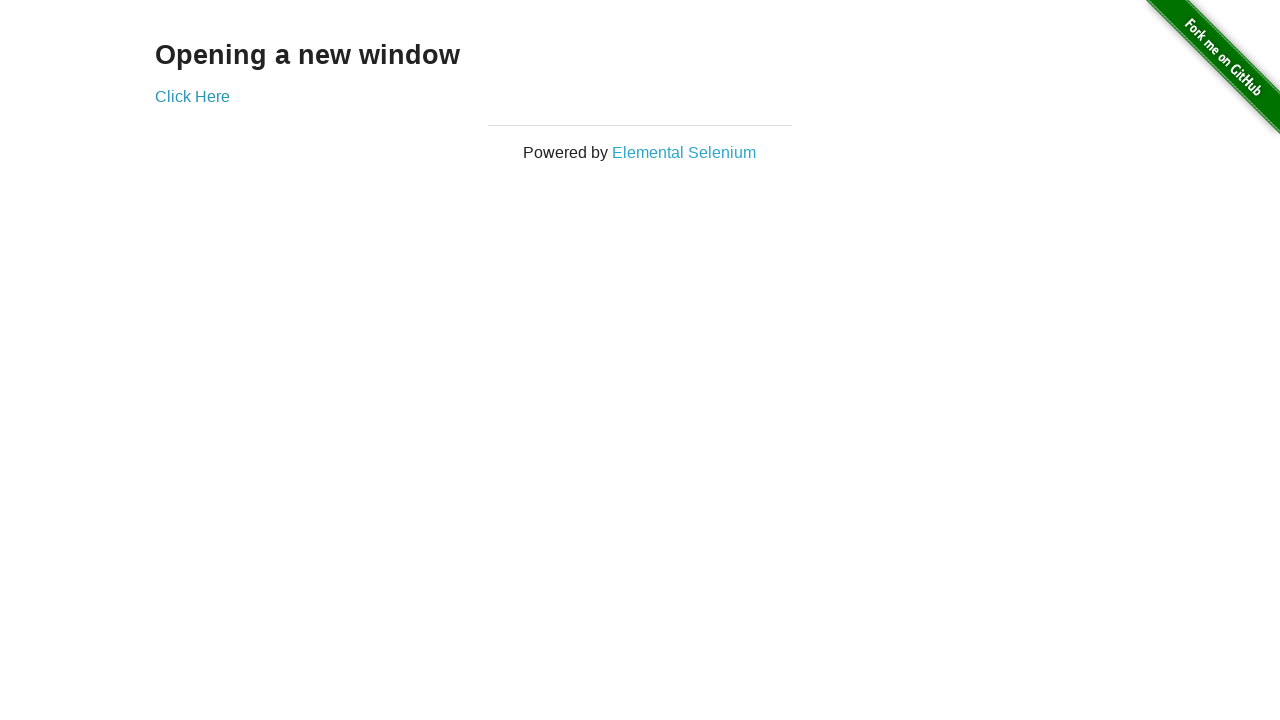

New window opened and captured
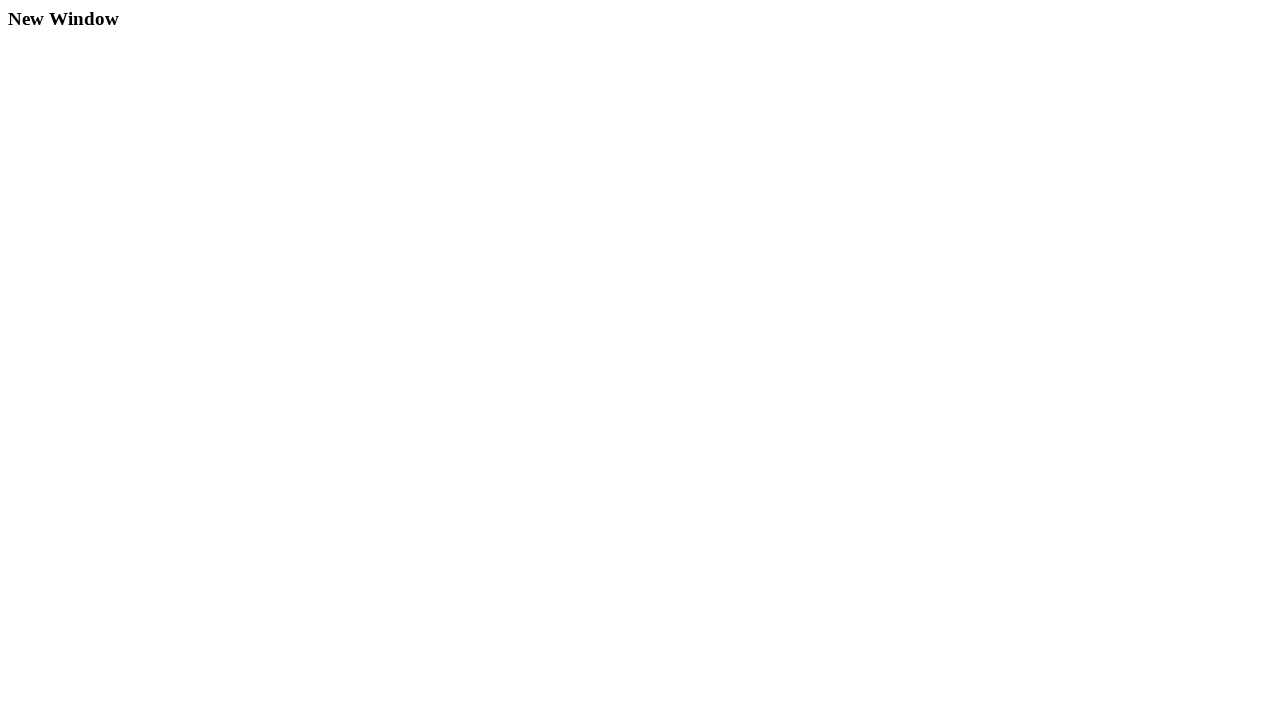

New window page loaded completely
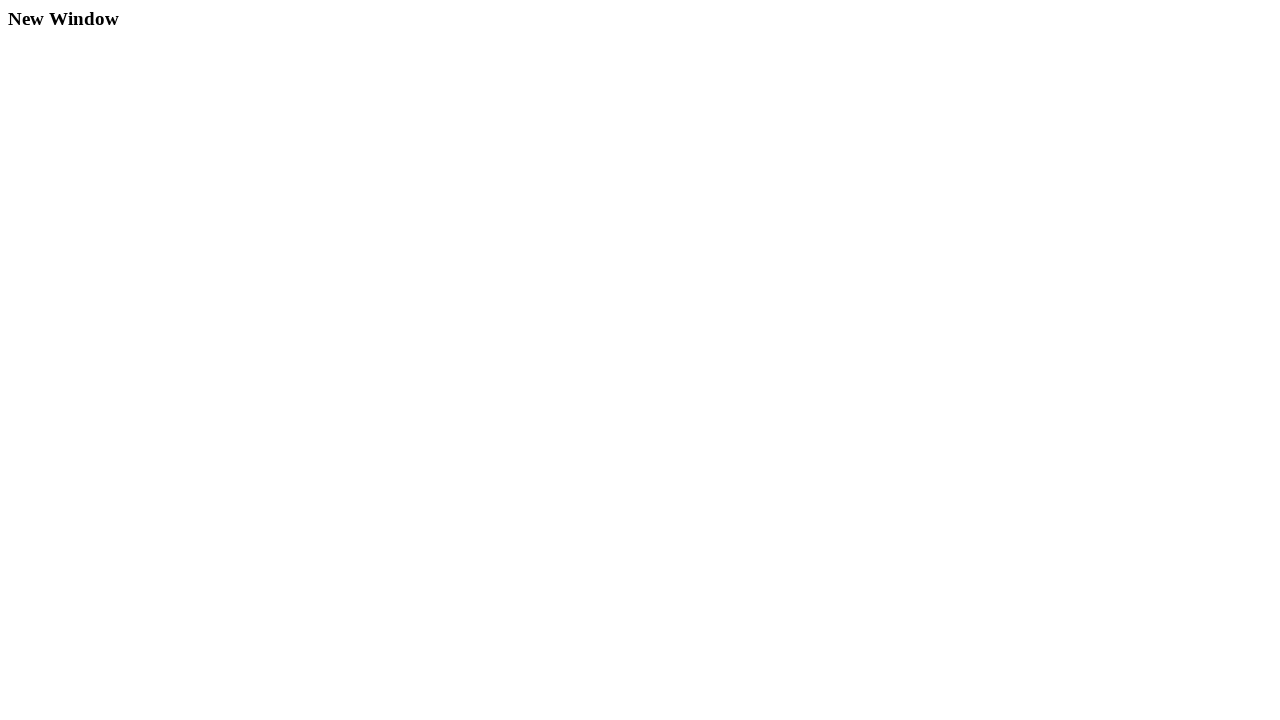

Retrieved new window title: New Window
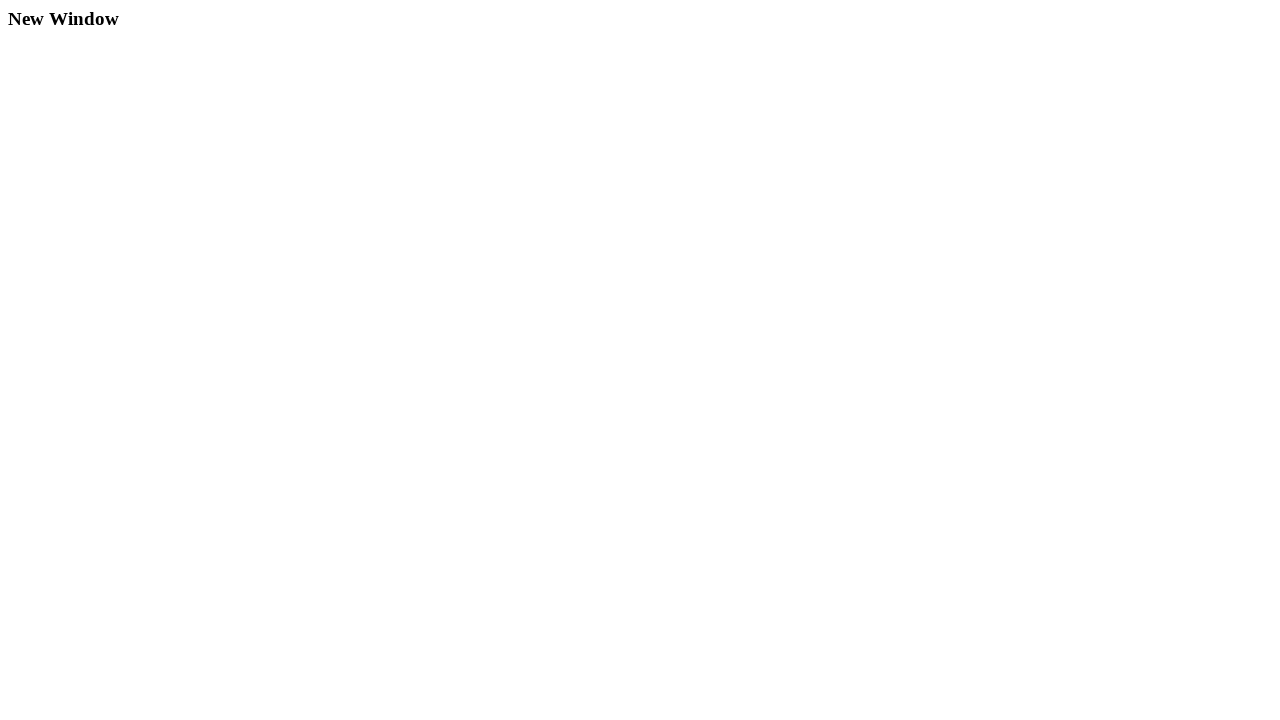

Switched back to original window
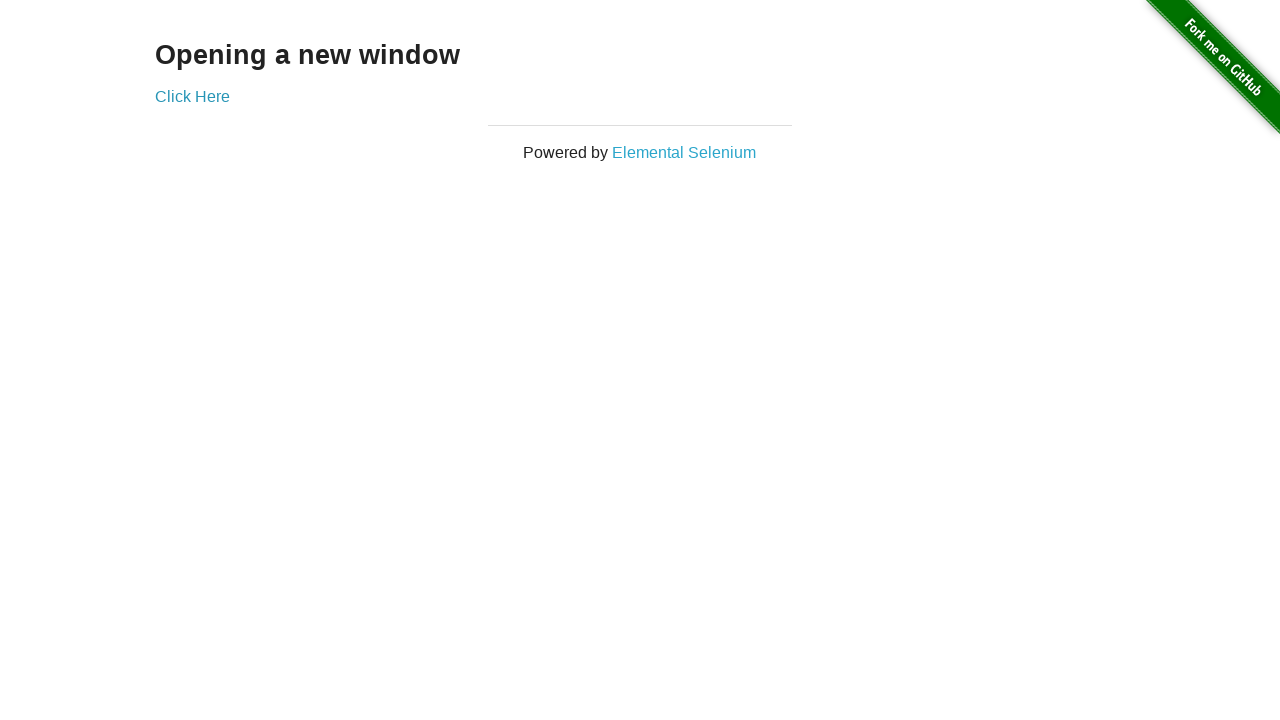

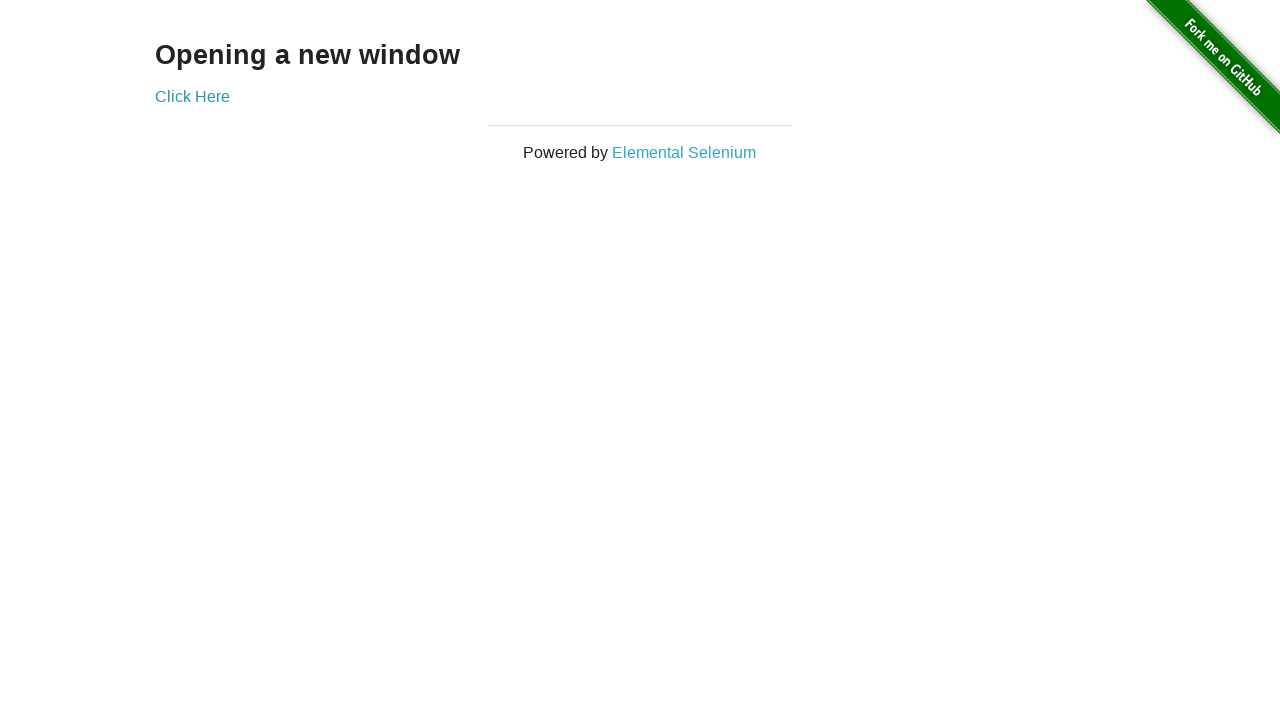